Navigates to the Woodland Worldwide website and verifies that the page loads correctly by checking the current URL matches the expected URL.

Starting URL: https://www.woodlandworldwide.com/

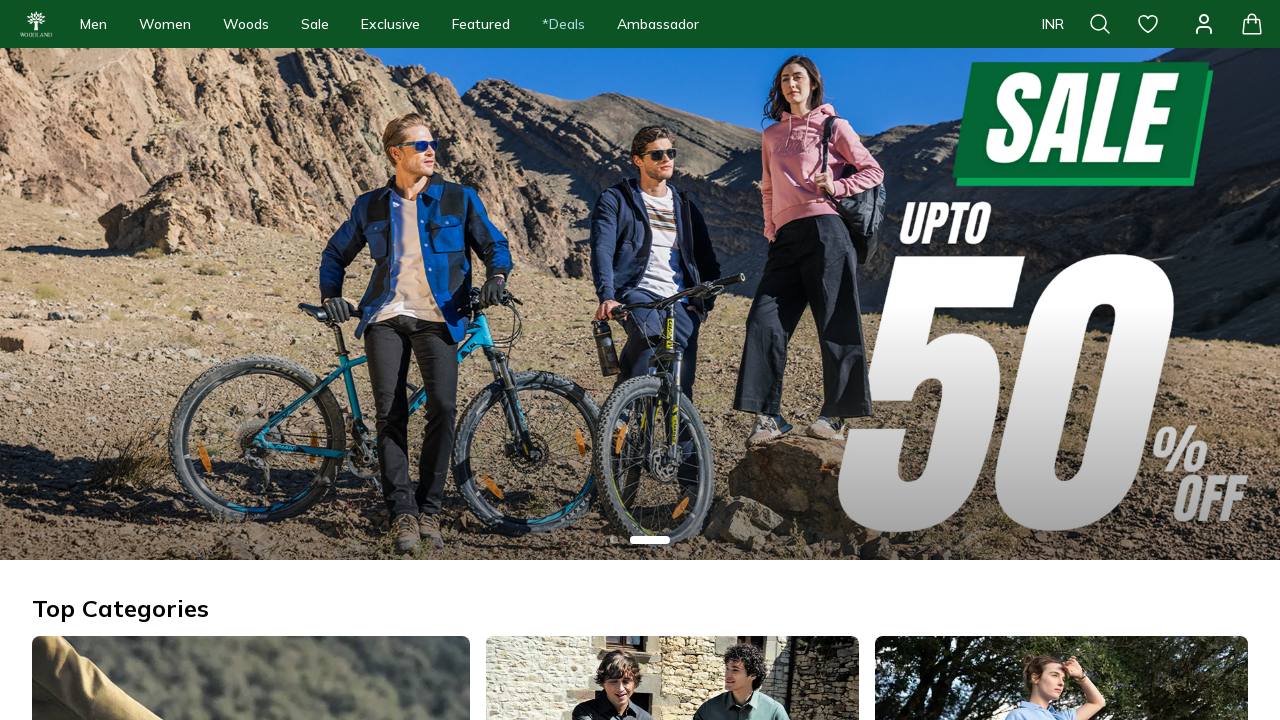

Page loaded with domcontentloaded state
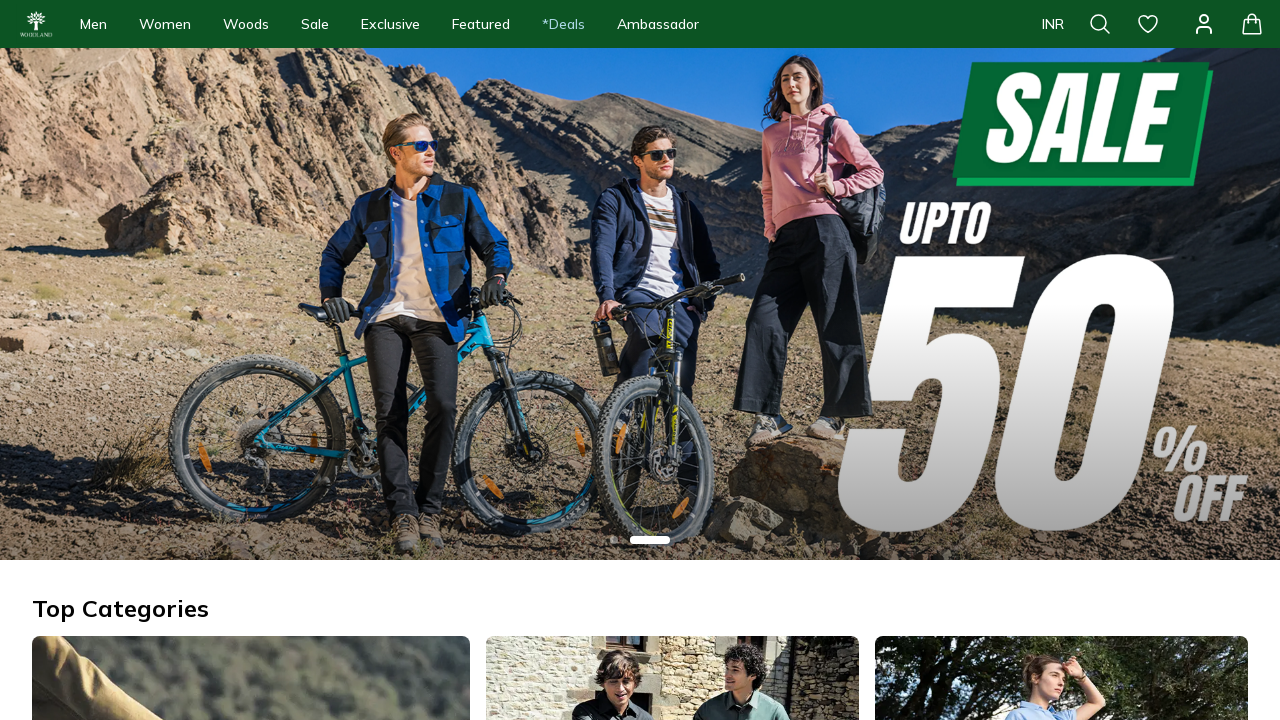

Retrieved current URL from page
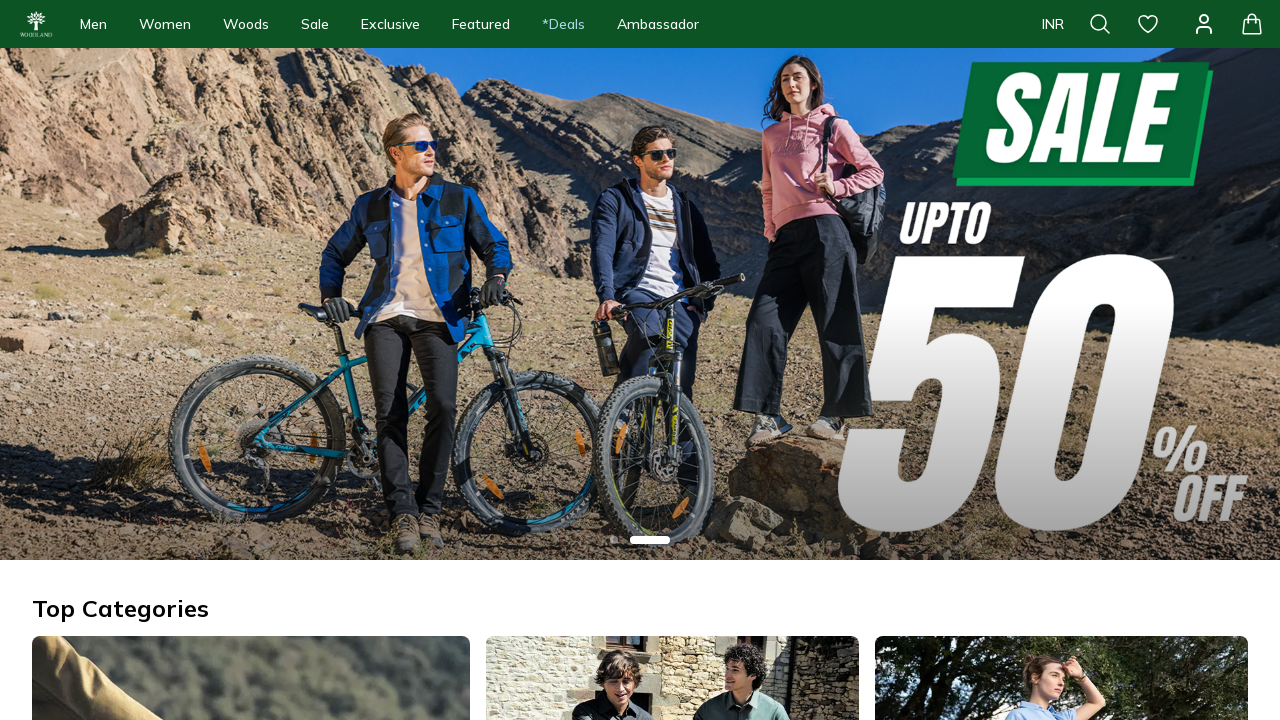

Set expected URL to https://www.woodlandworldwide.com/
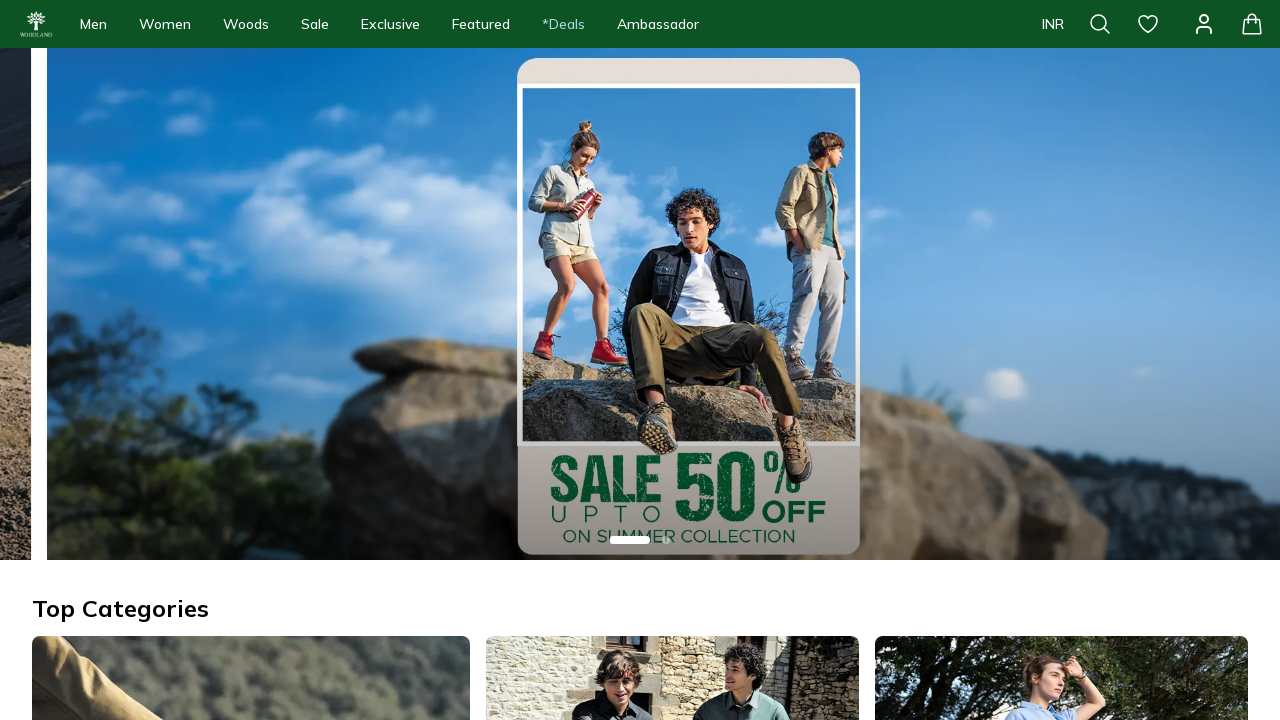

Verified current URL (https://www.woodlandworldwide.com/) matches expected URL (https://www.woodlandworldwide.com/)
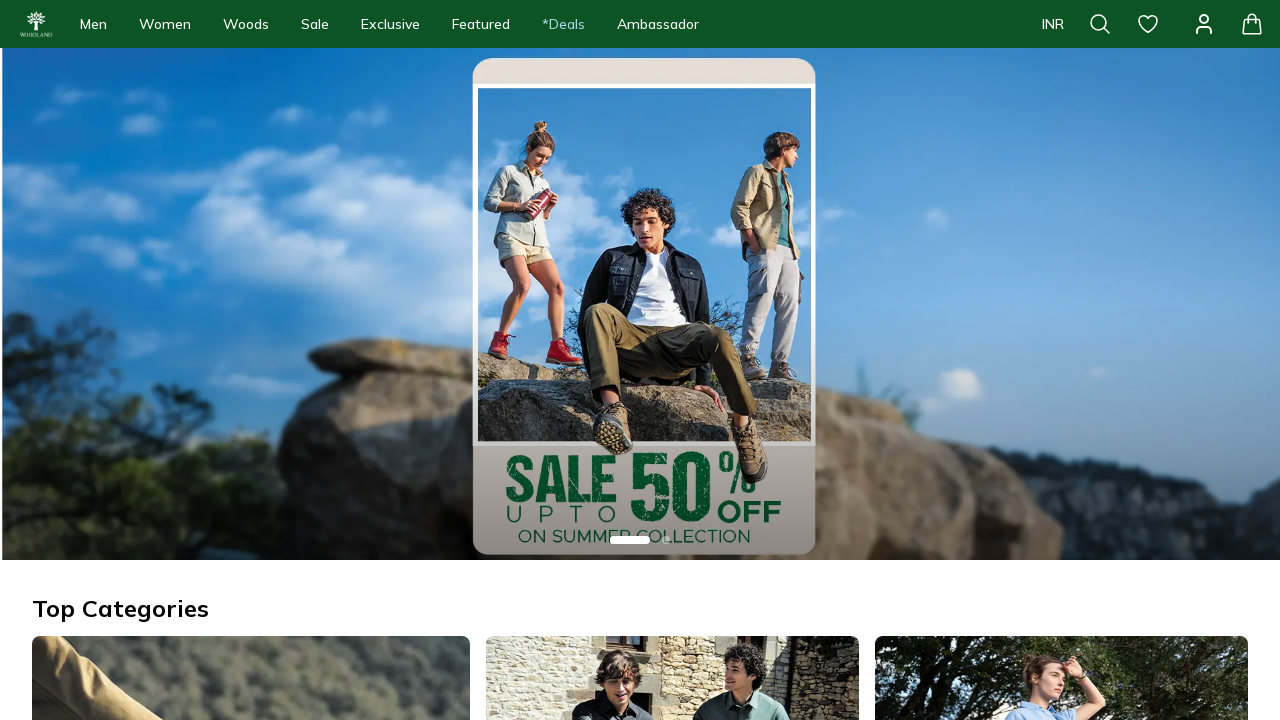

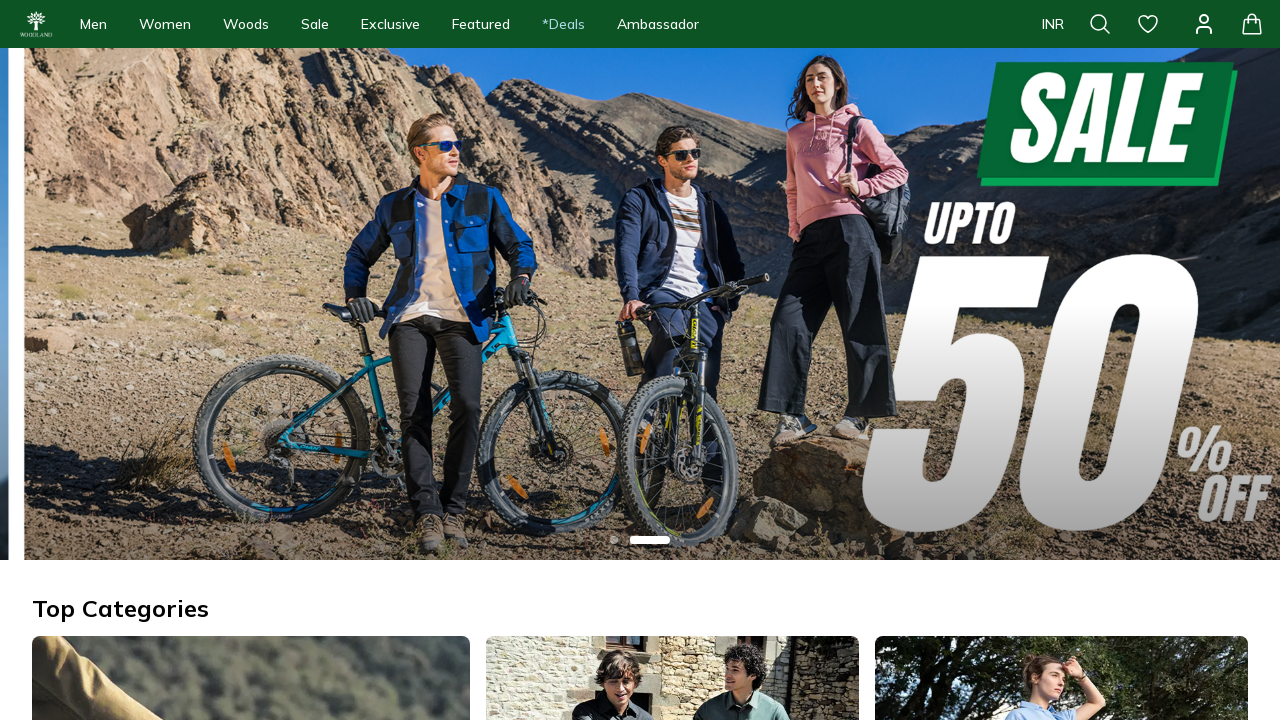